Tests the color dropdown selection by selecting options using visible text, index, and value methods.

Starting URL: https://demoqa.com/select-menu

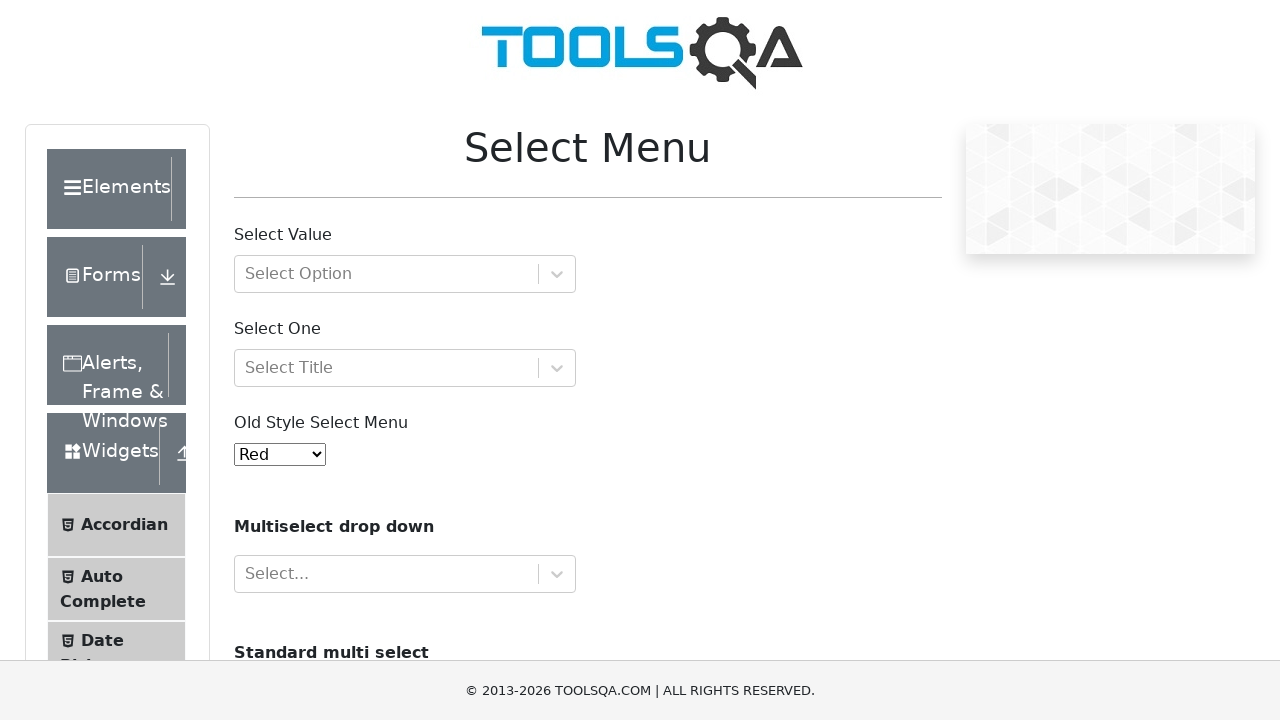

Selected 'Blue' from color dropdown using visible text on #oldSelectMenu
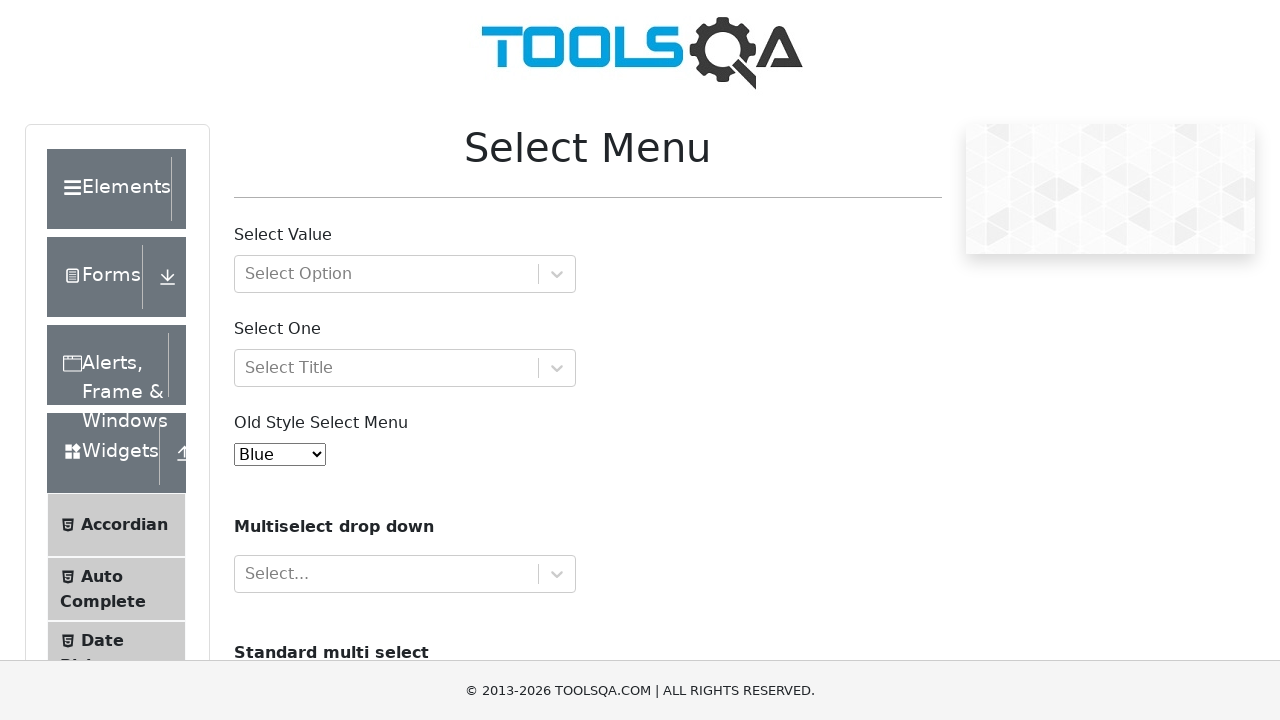

Selected color at index 3 from dropdown on #oldSelectMenu
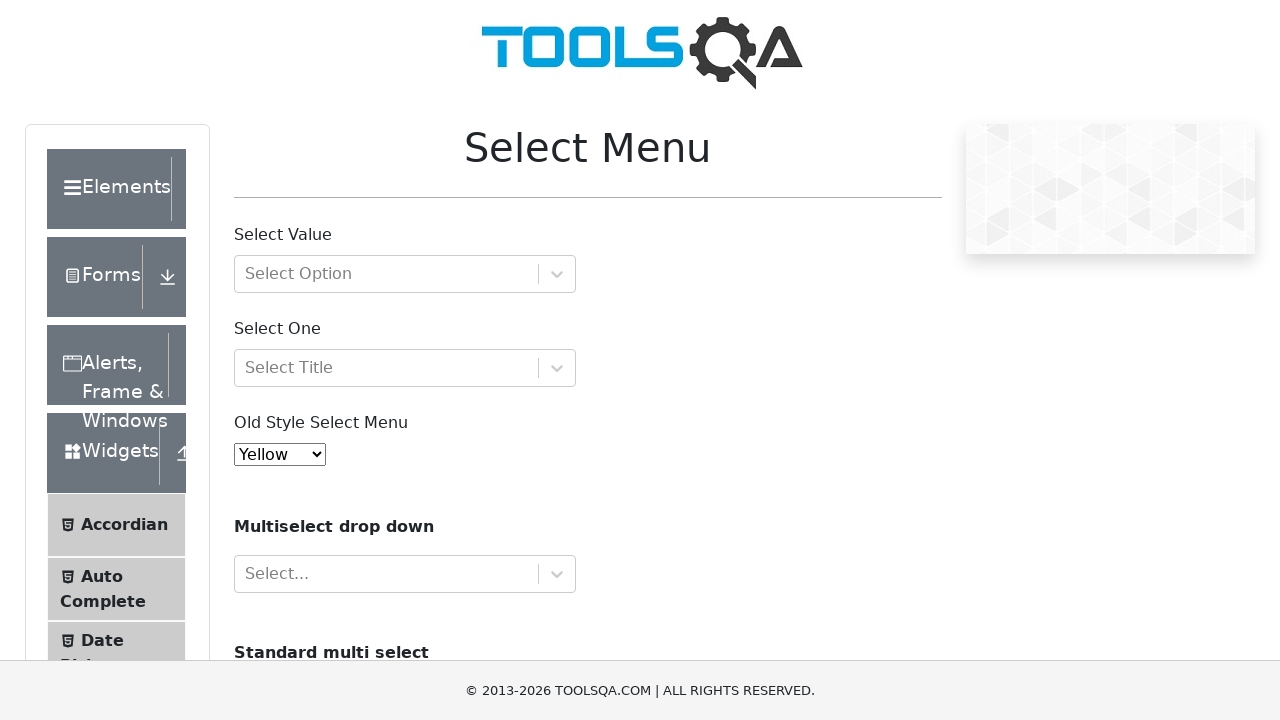

Selected color with value '9' from dropdown on #oldSelectMenu
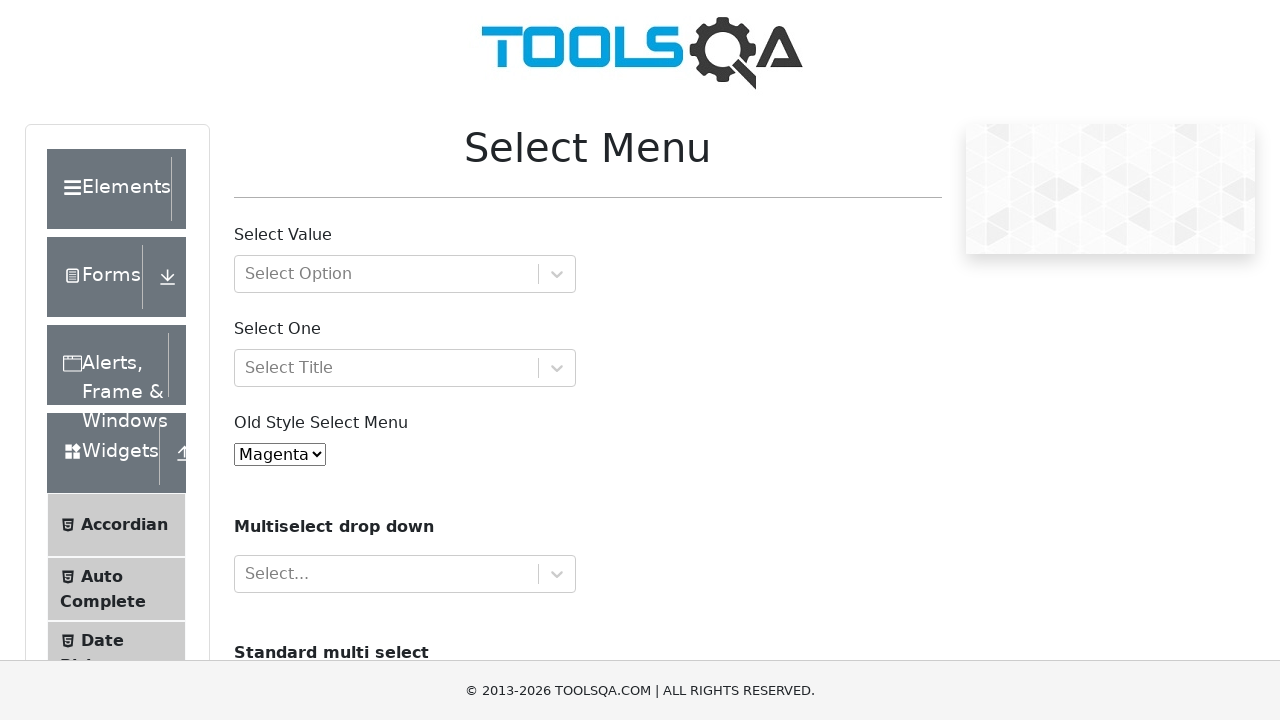

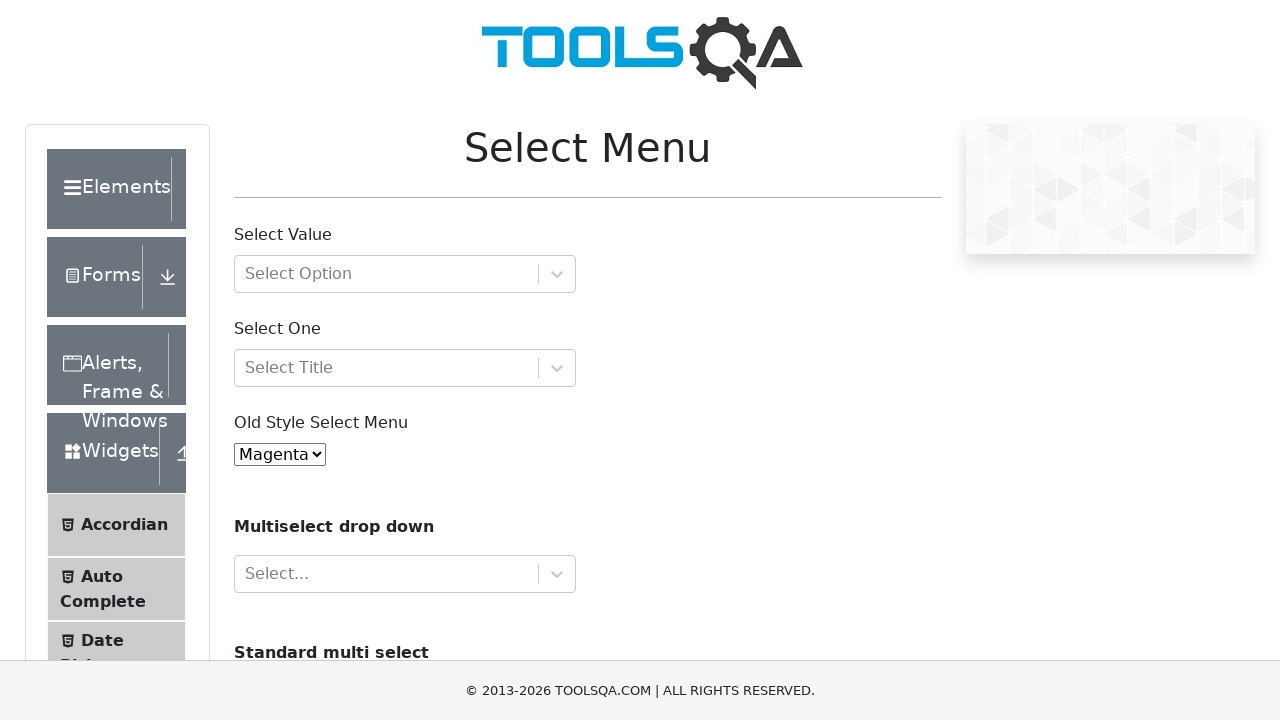